Navigates to a demo page containing links and waits for the links to be visible on the page

Starting URL: https://demoapps.qspiders.com/ui/link/brokenLink?sublist=2

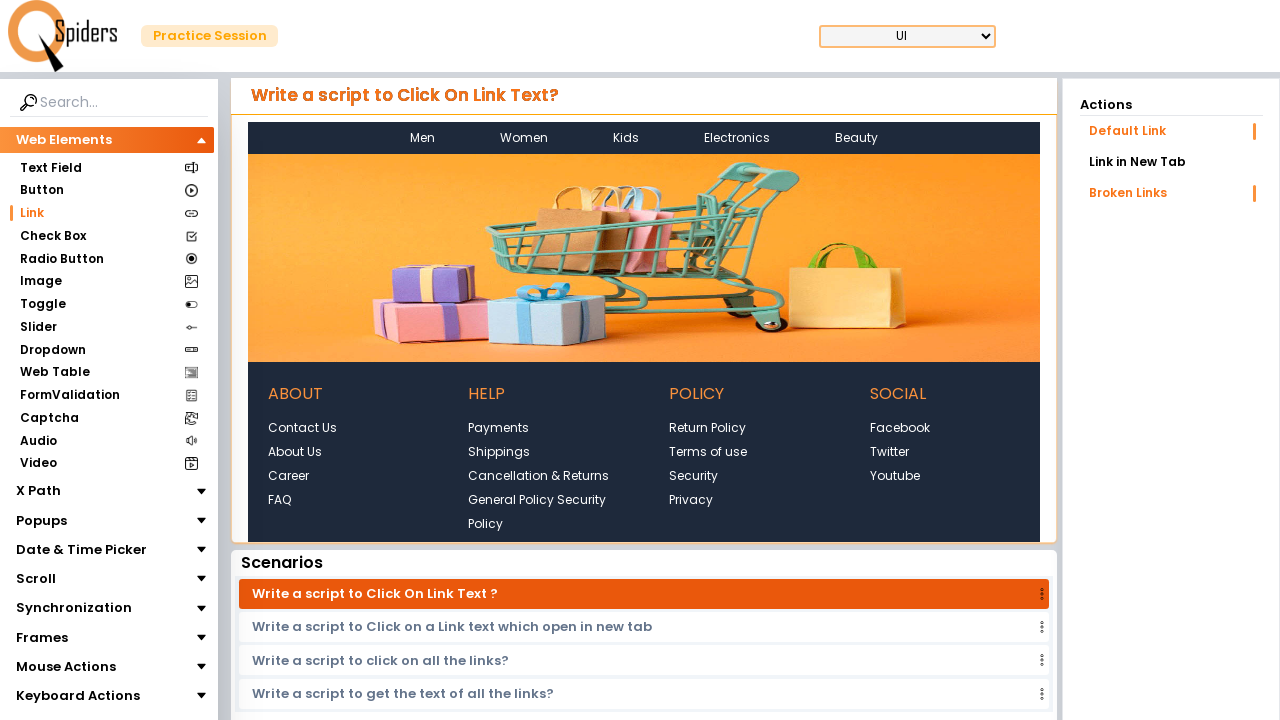

Navigated to demo page containing broken links
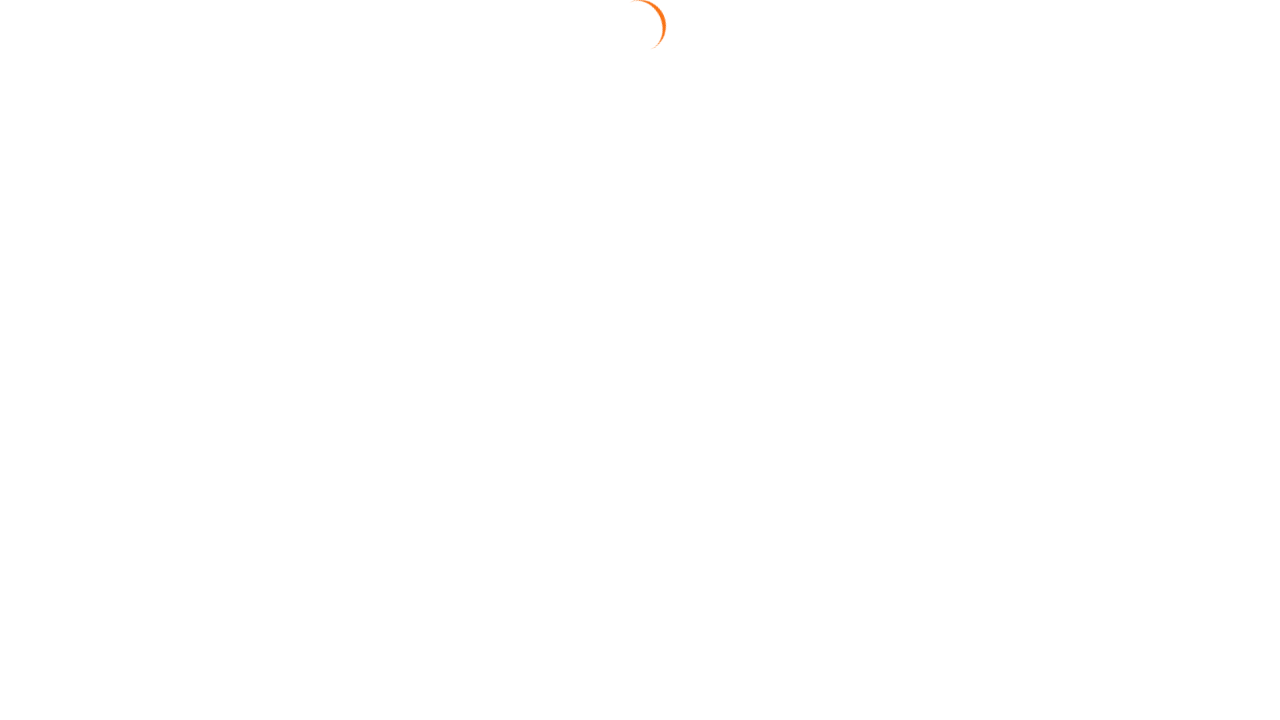

Last link element is now visible on the page
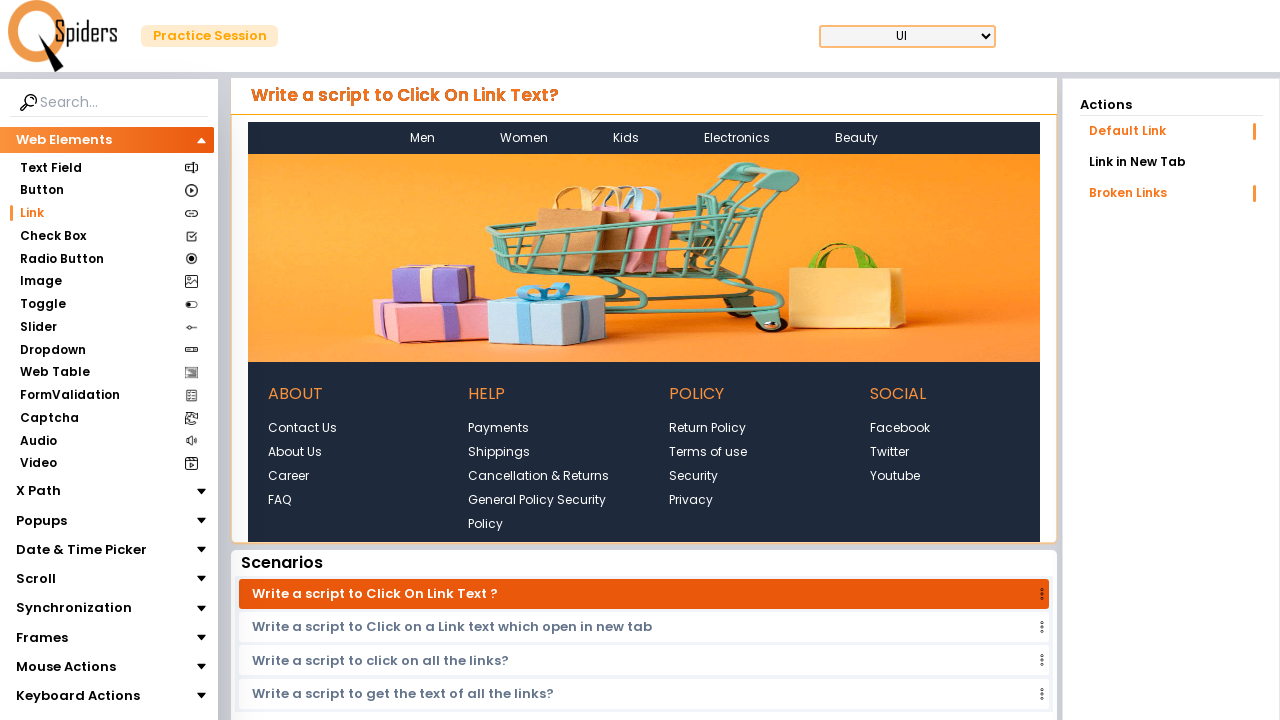

Links are present and loaded on the page
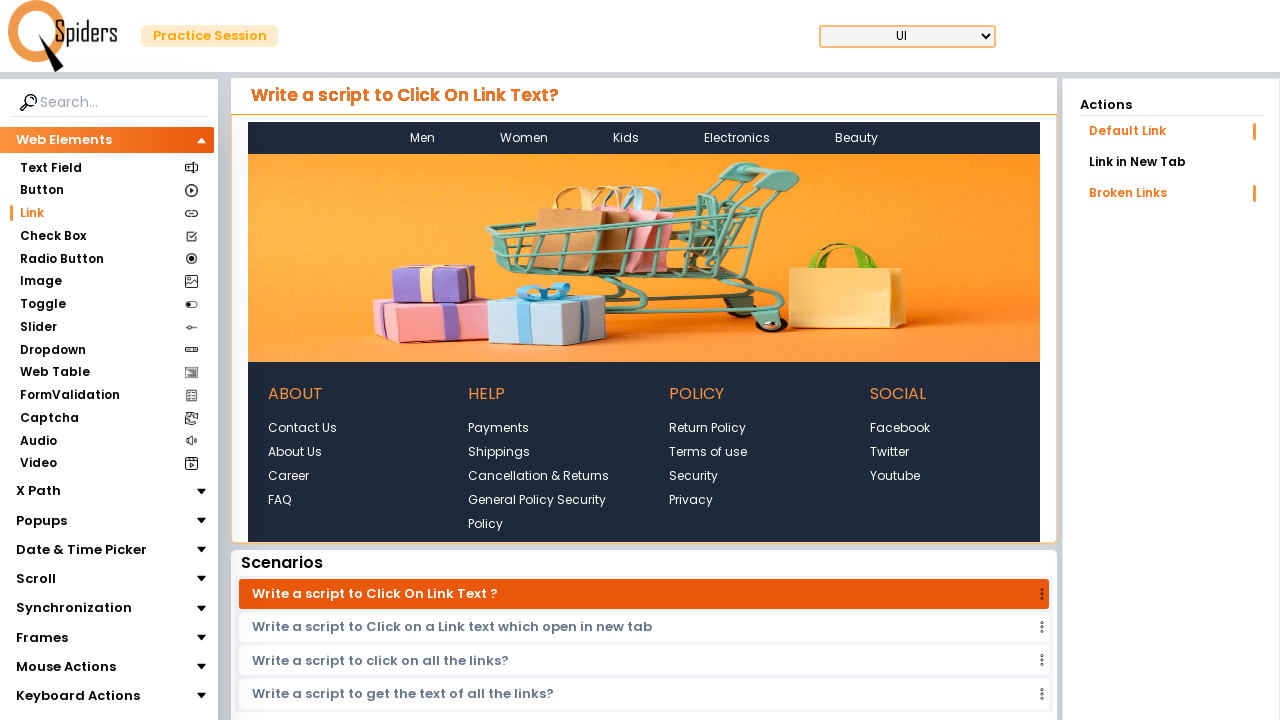

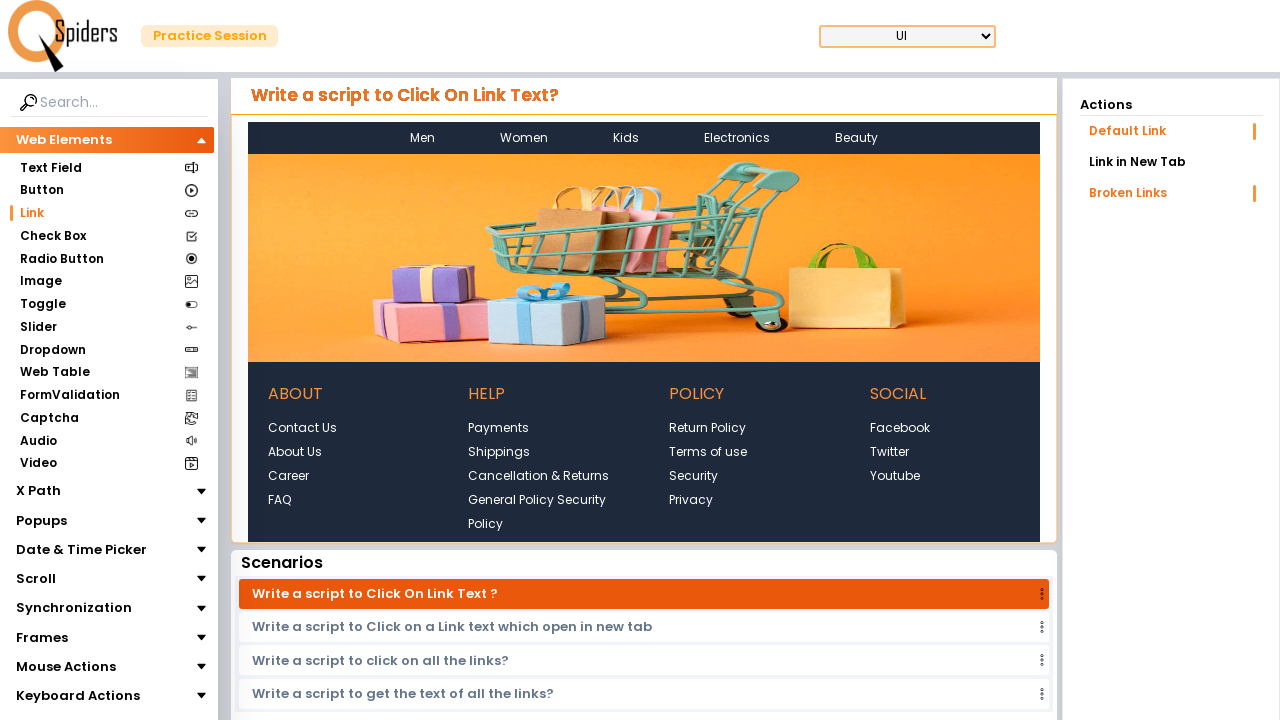